Tests alert handling by clicking a button that triggers a delayed alert and accepting it

Starting URL: https://demoqa.com/alerts

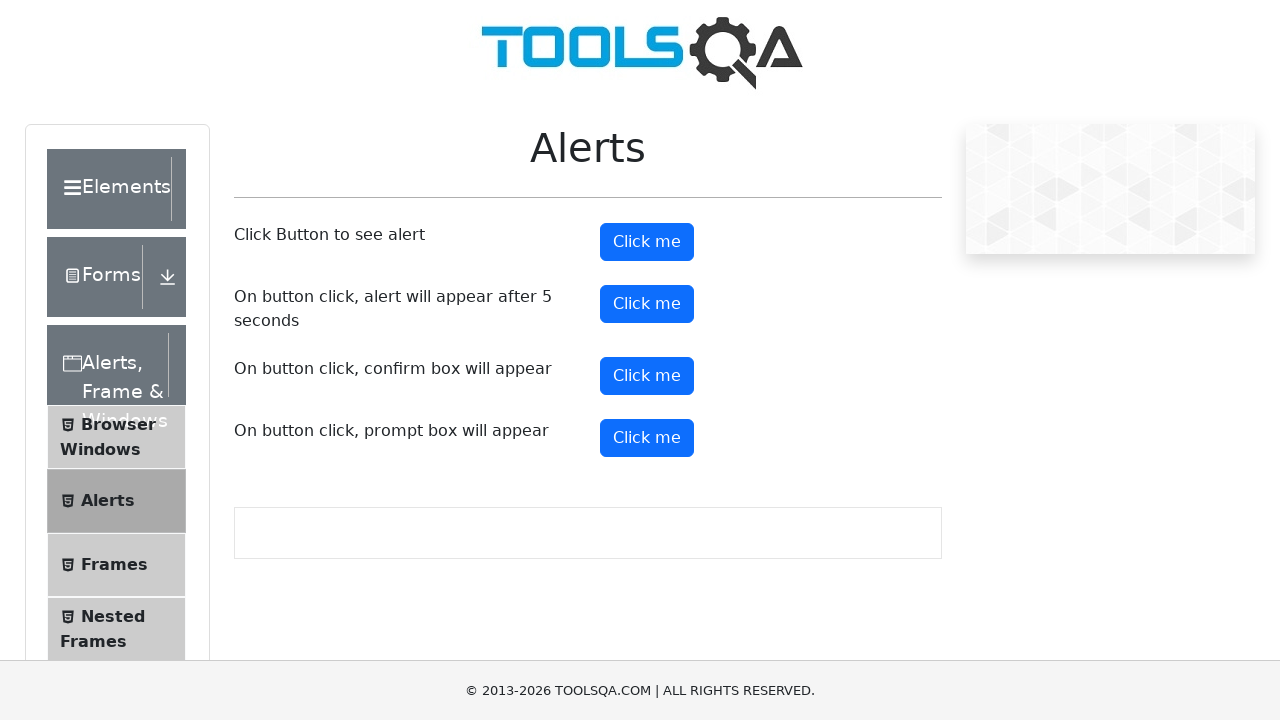

Clicked button to trigger delayed alert at (647, 304) on #timerAlertButton
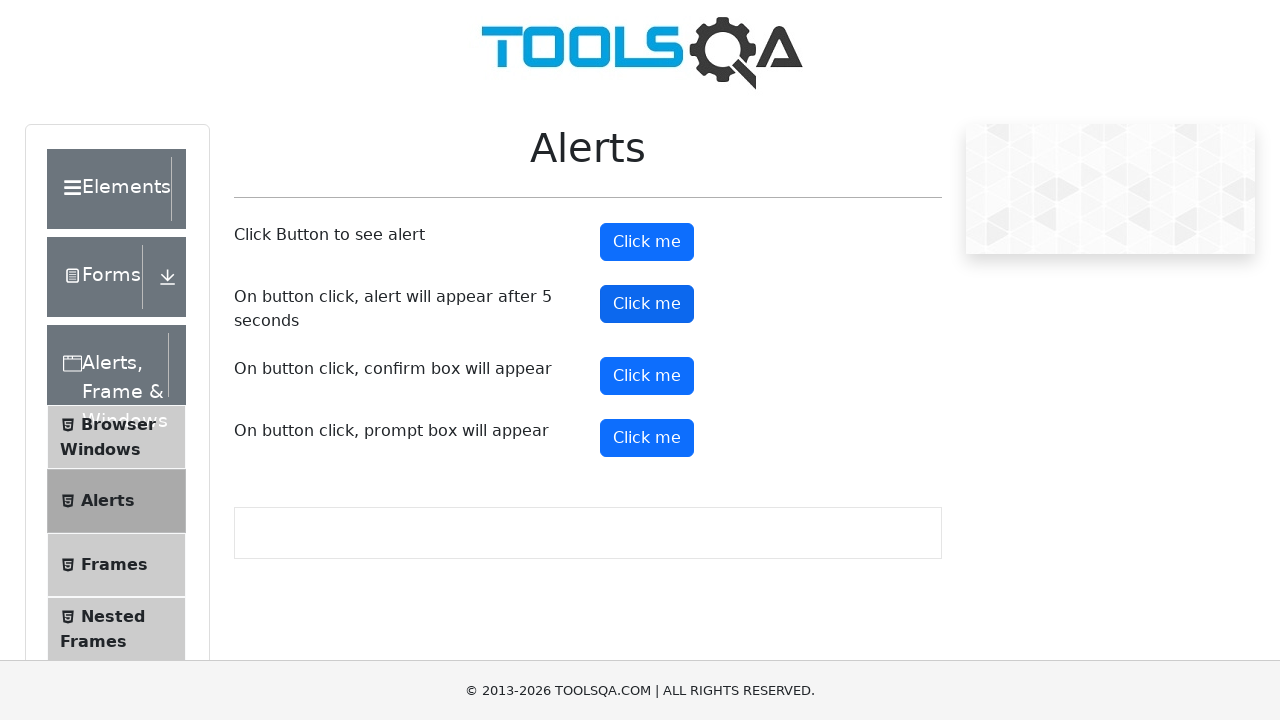

Waited 5 seconds for alert to appear
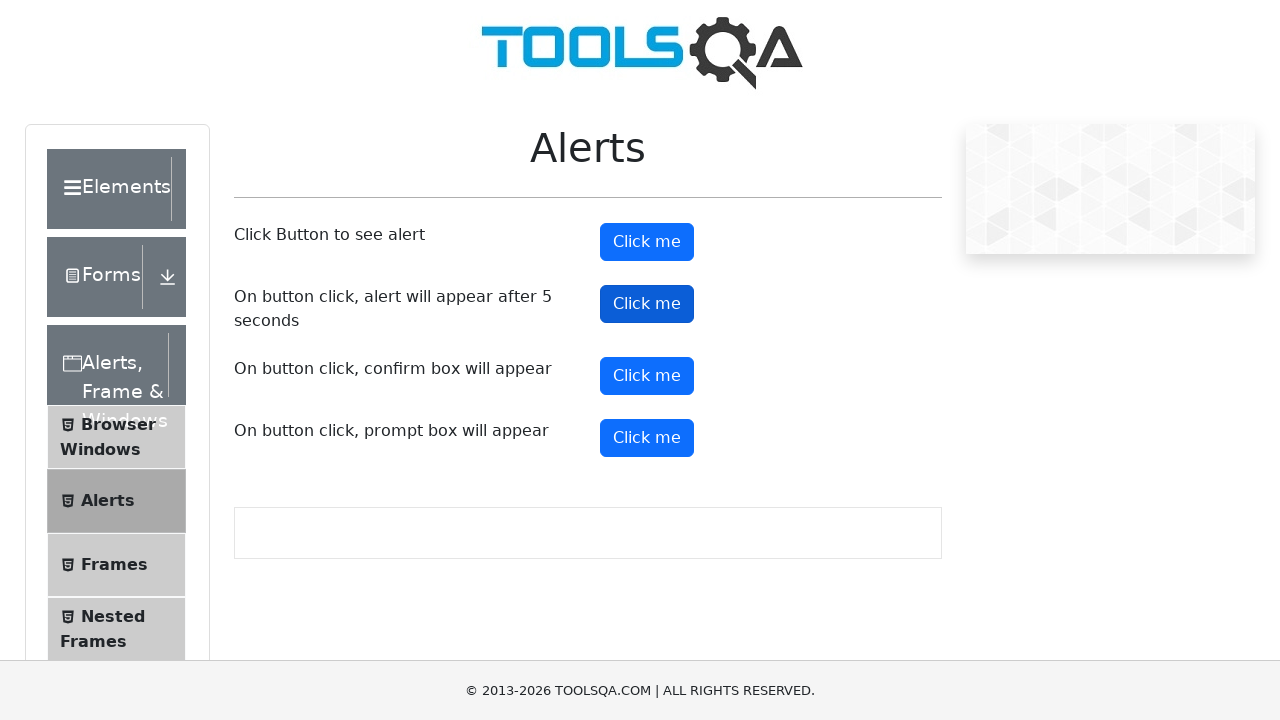

Set up dialog handler to accept alert
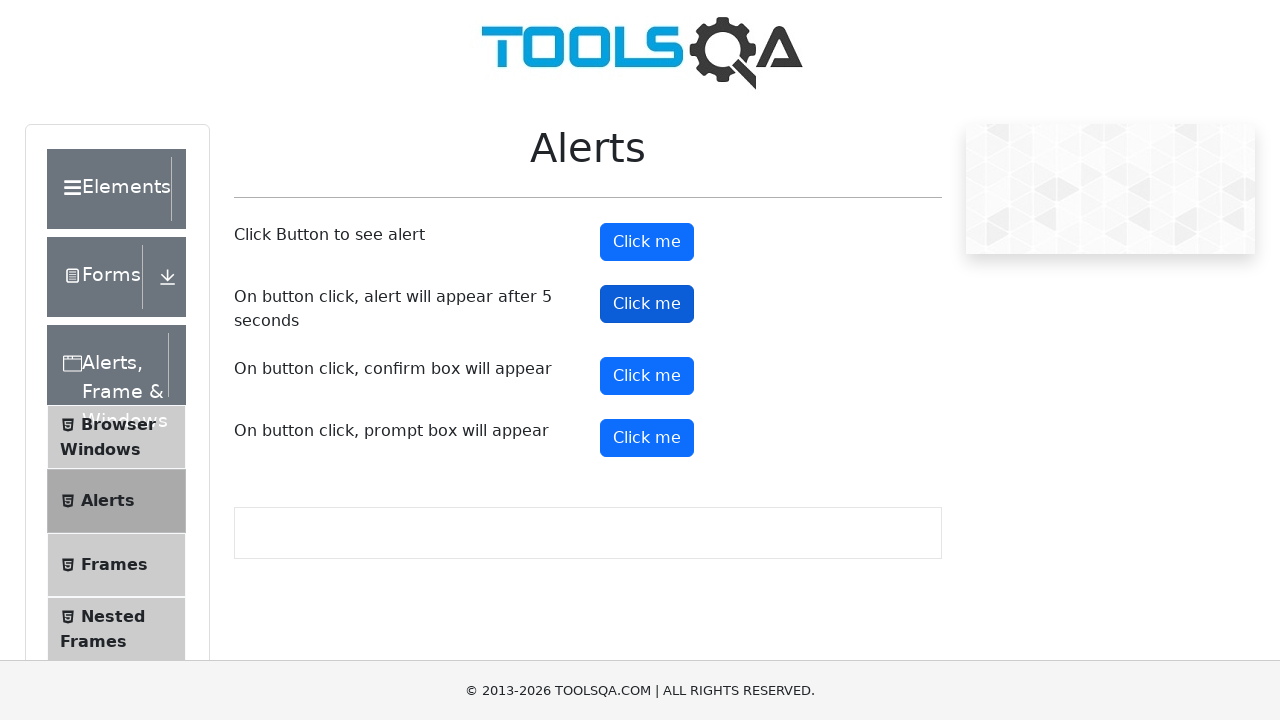

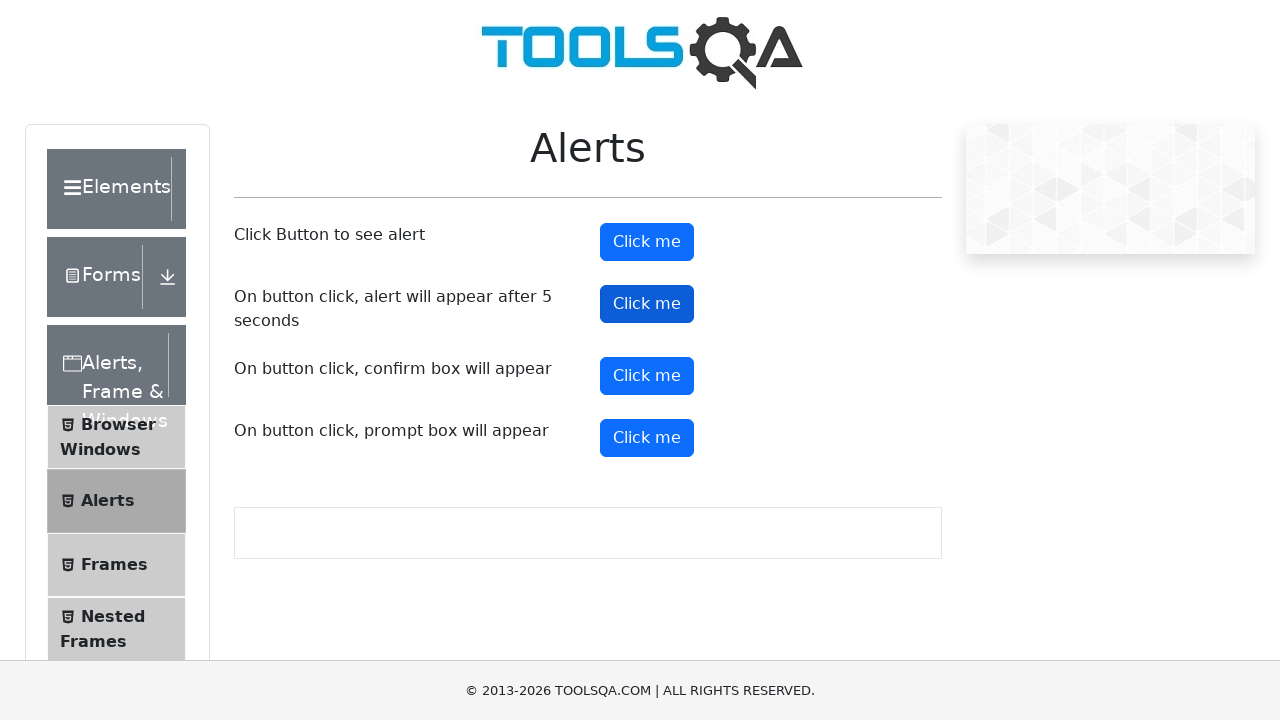